Tests checkbox functionality by verifying selection states and clicking checkboxes to toggle their states

Starting URL: https://the-internet.herokuapp.com/checkboxes

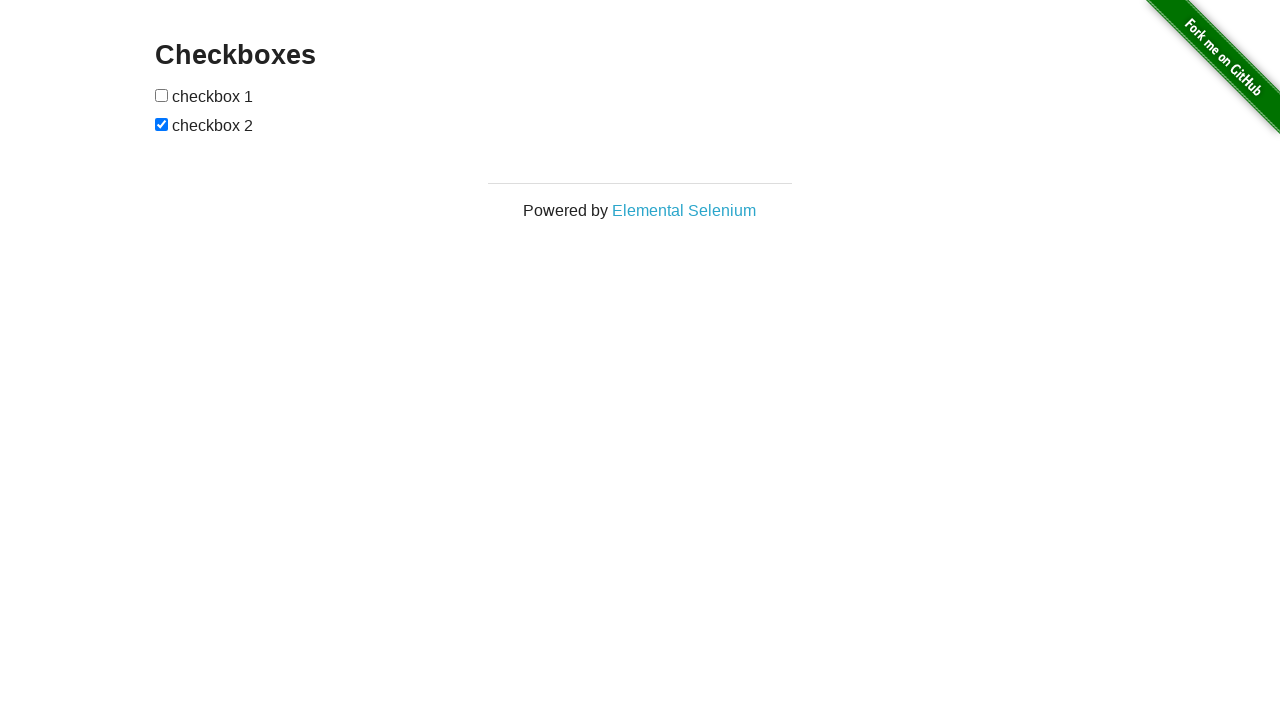

Located first checkbox element
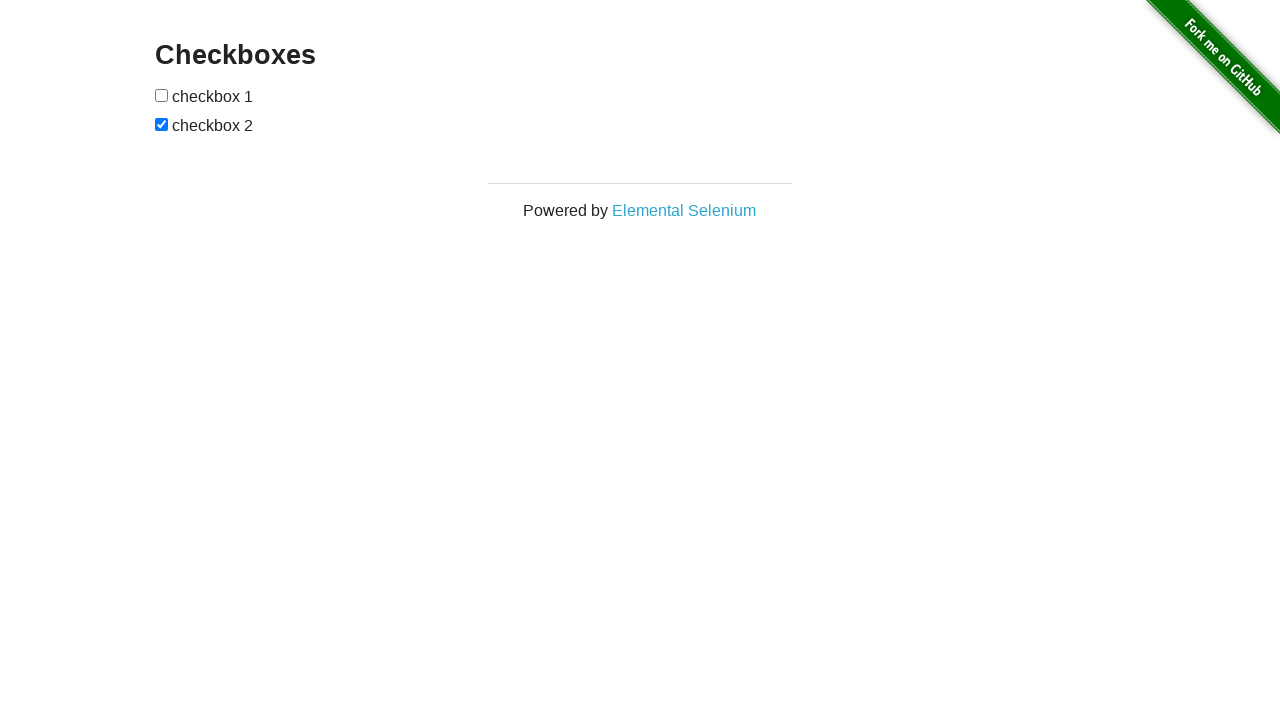

Located second checkbox element
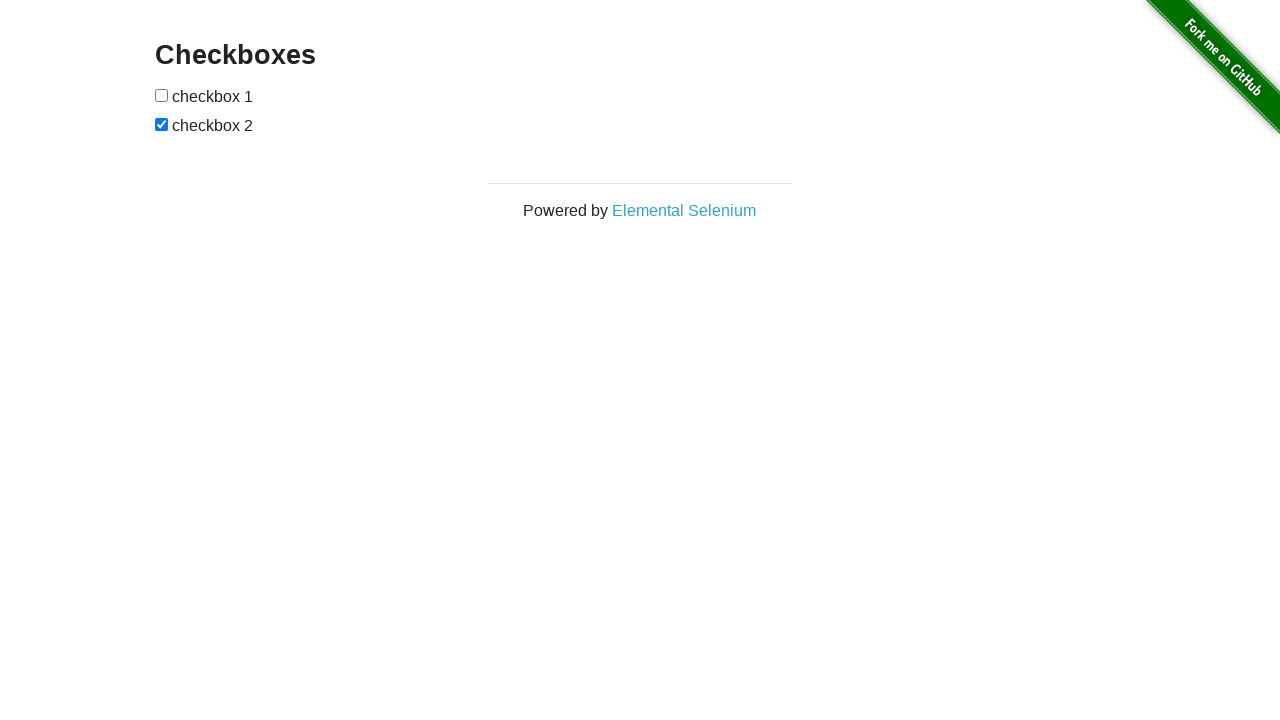

First checkbox is now visible
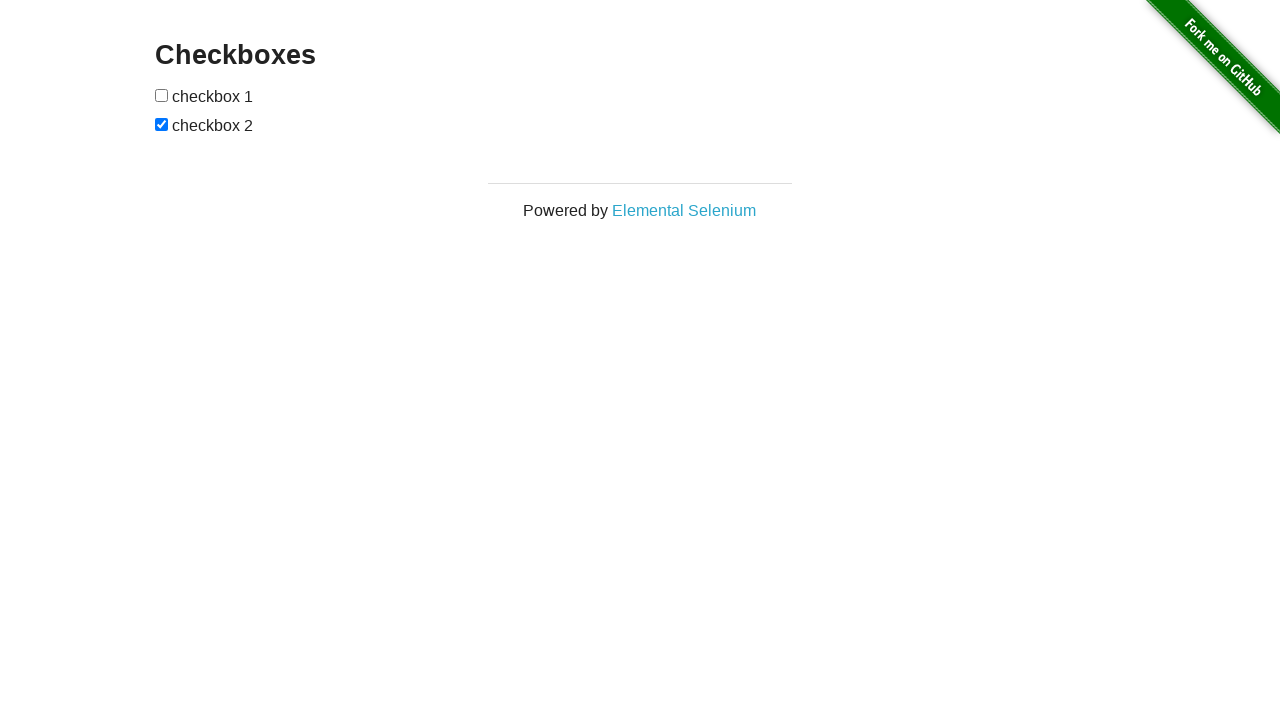

Second checkbox is now visible
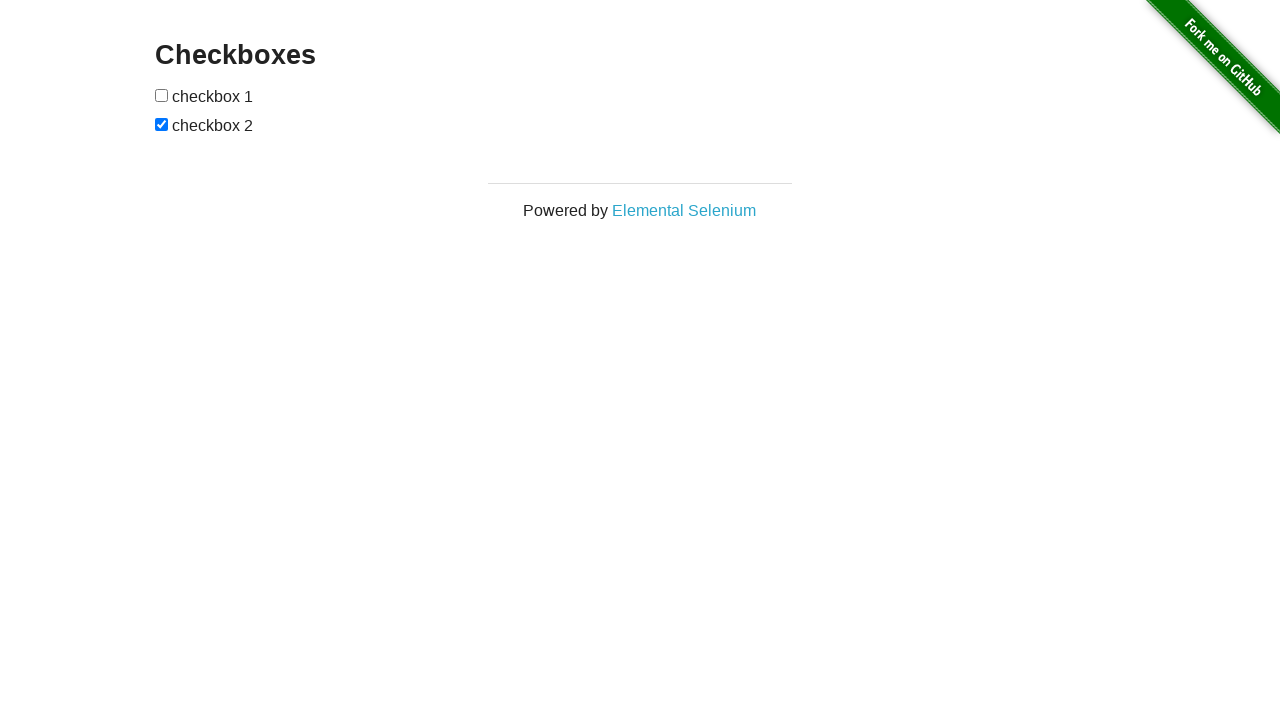

Clicked first checkbox to toggle its selection state at (162, 95) on (//form/input)[1]
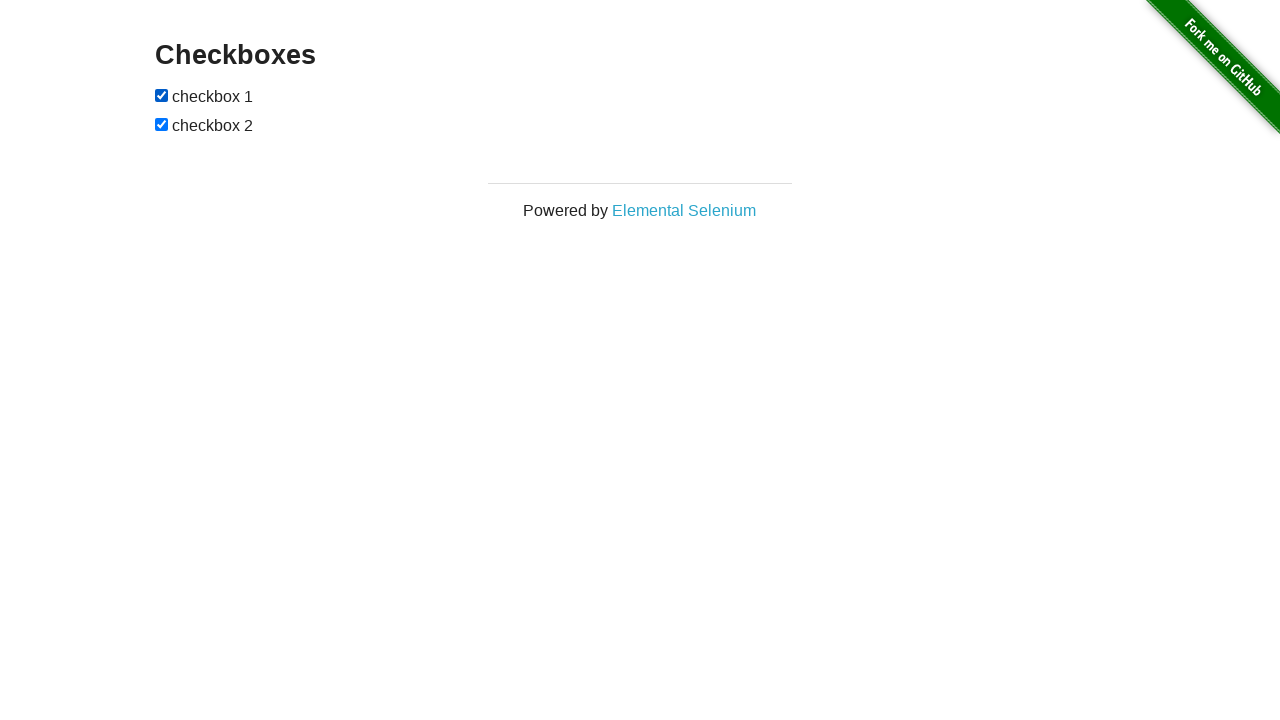

Clicked second checkbox to toggle its selection state at (162, 124) on (//form/input)[2]
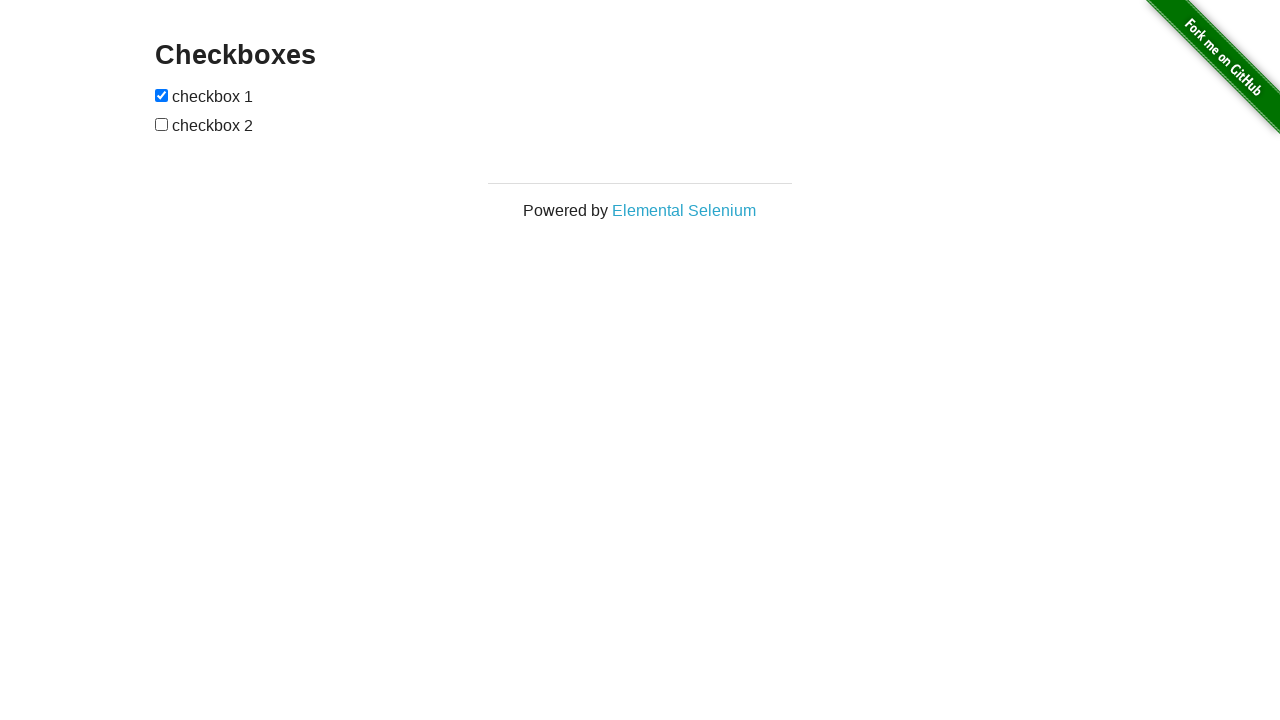

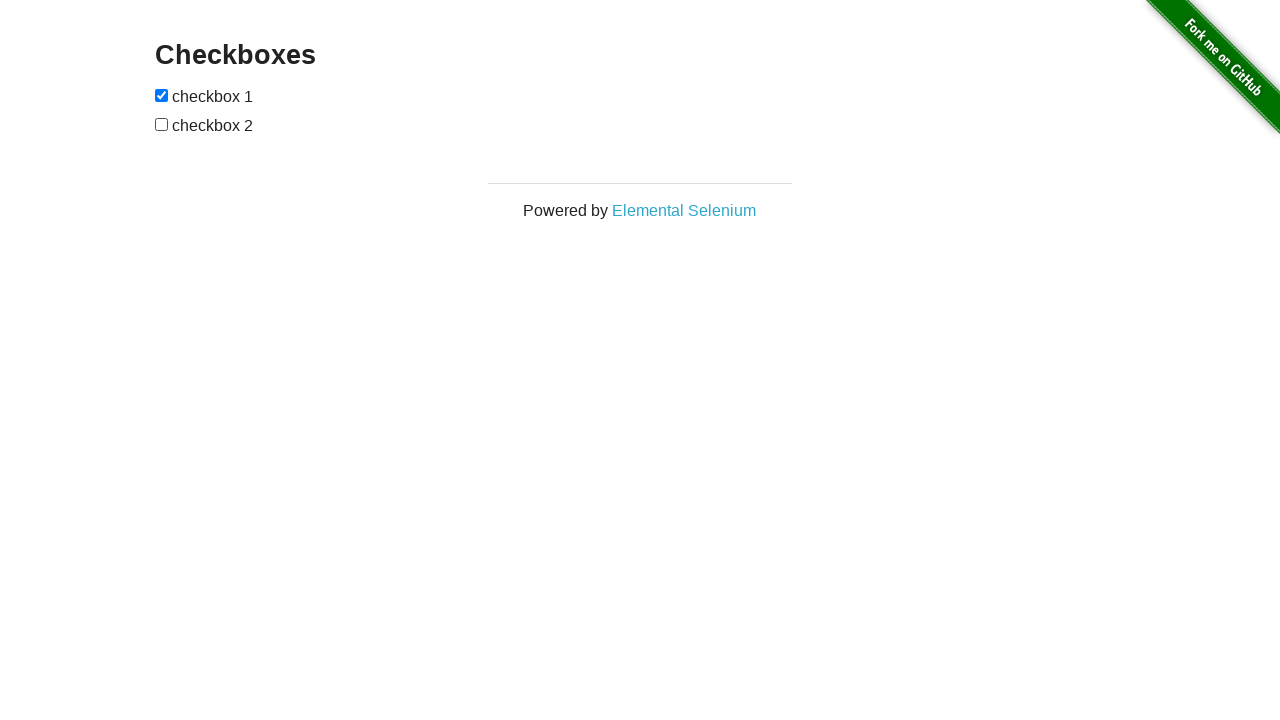